Tests modal dialog functionality by opening a modal and then closing it using JavaScript execution

Starting URL: https://formy-project.herokuapp.com/modal

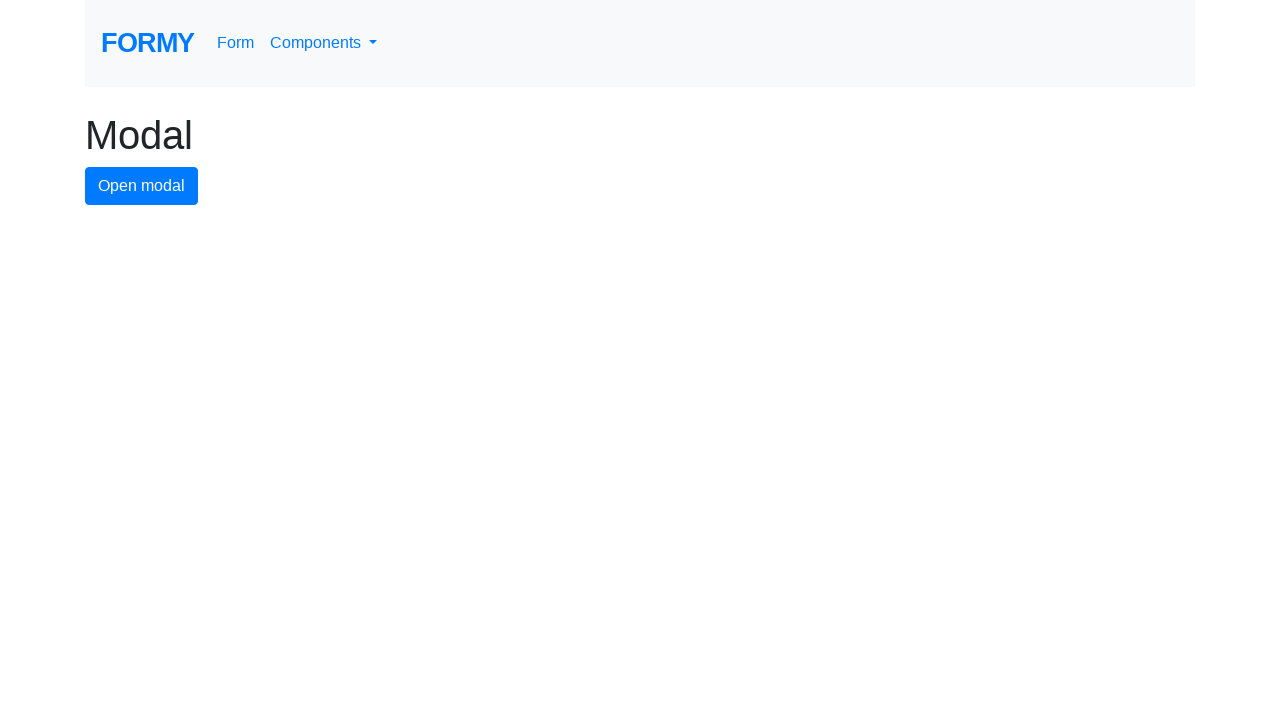

Clicked modal button to open modal dialog at (142, 186) on #modal-button
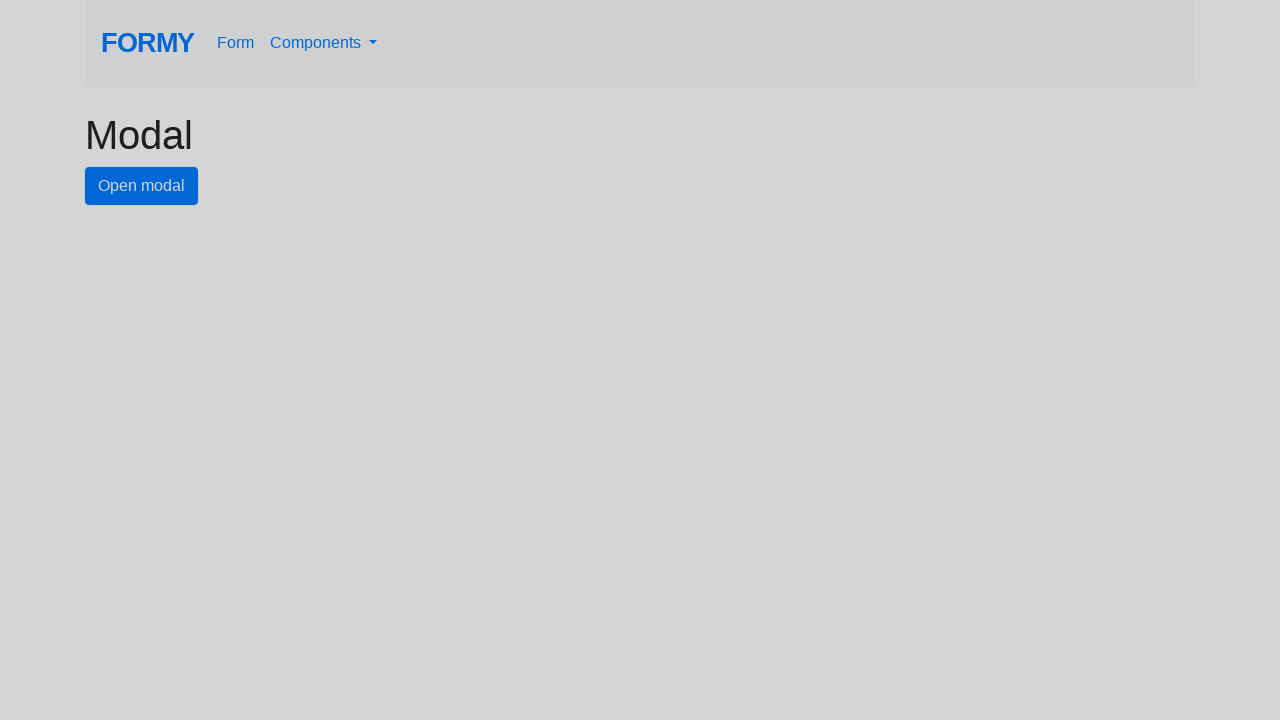

Modal dialog appeared and close button is visible
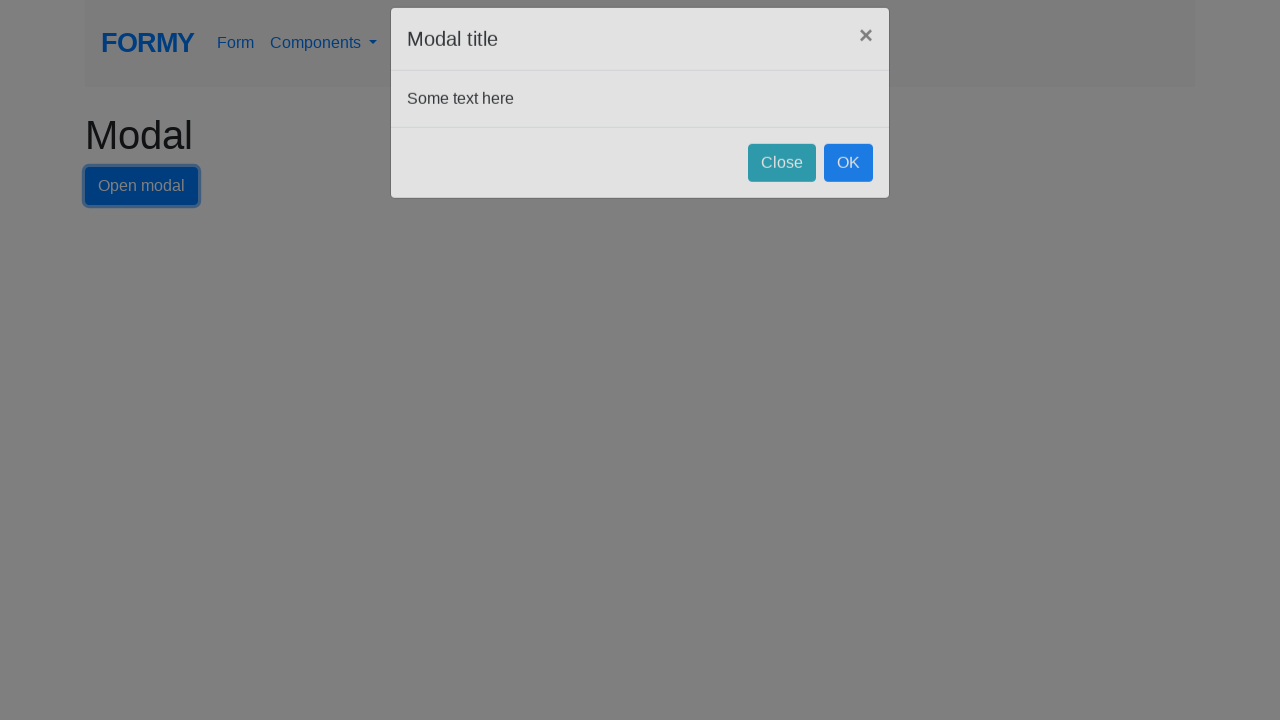

Clicked close button to dismiss modal dialog at (782, 184) on #close-button
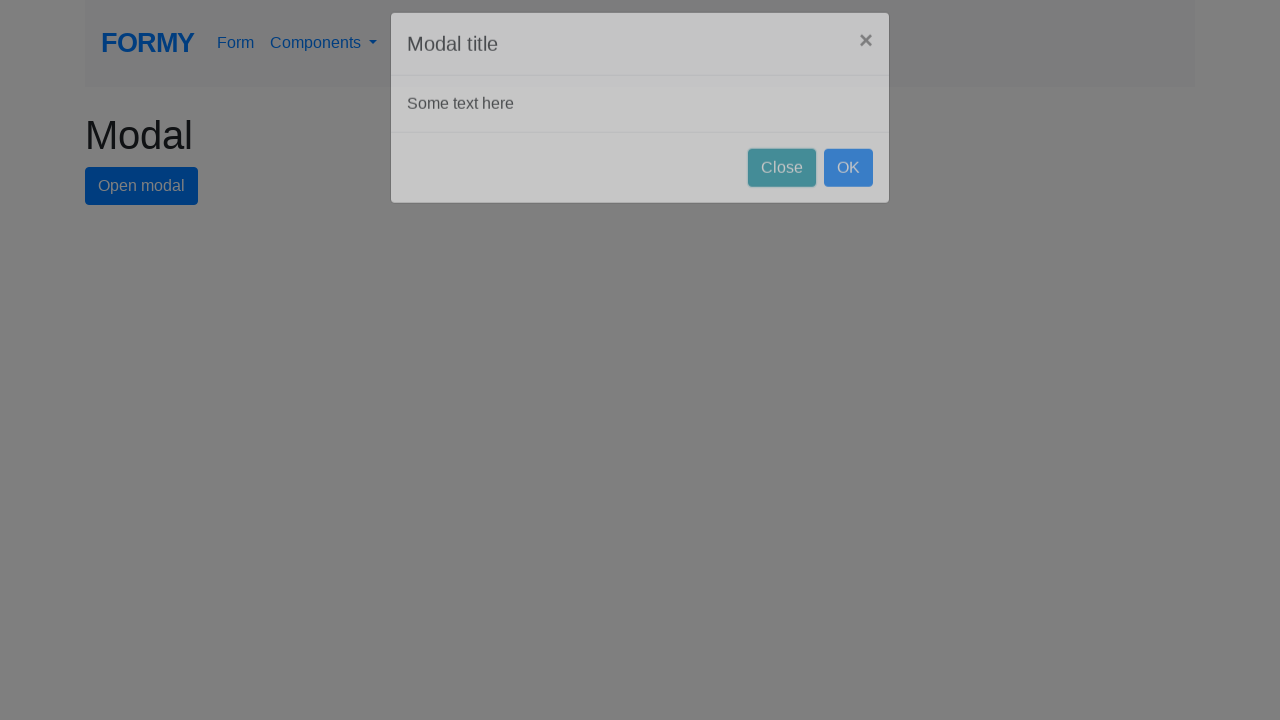

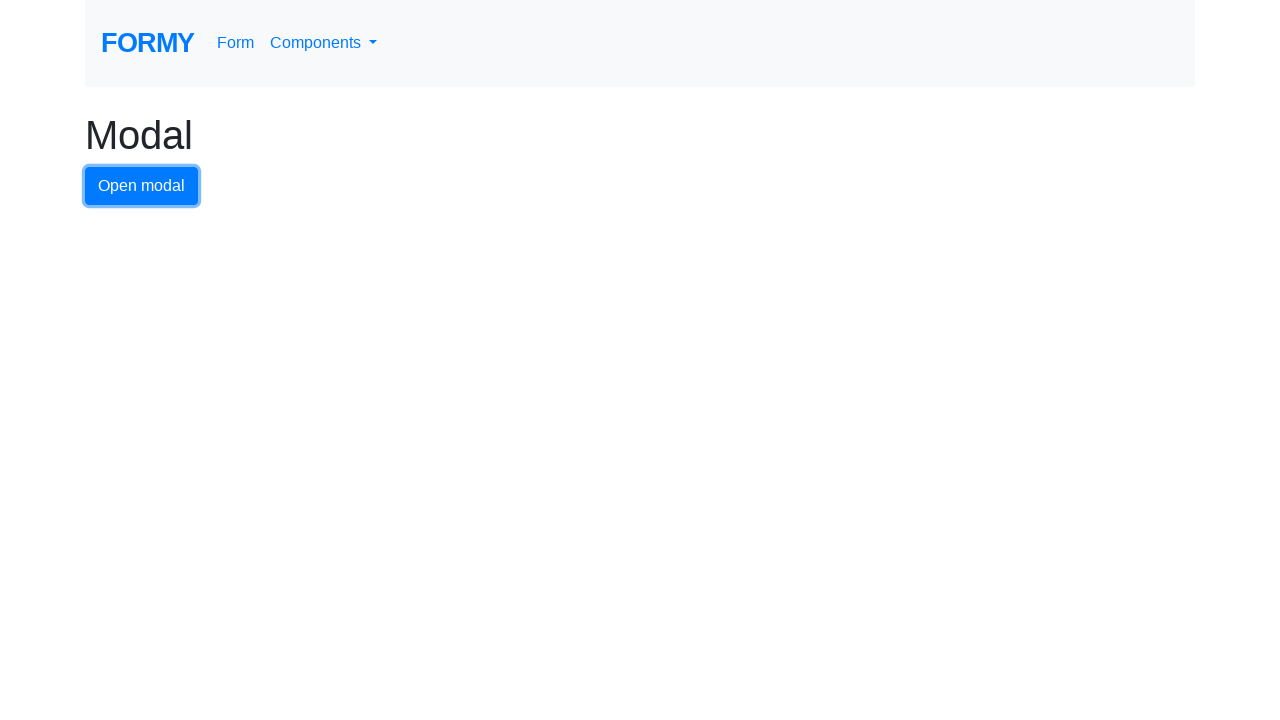